Tests the visibility toggle functionality on W3Schools by checking if an element is displayed, clicking a button to toggle its visibility, and verifying the display state changes.

Starting URL: https://www.w3schools.com/howto/howto_js_toggle_hide_show.asp

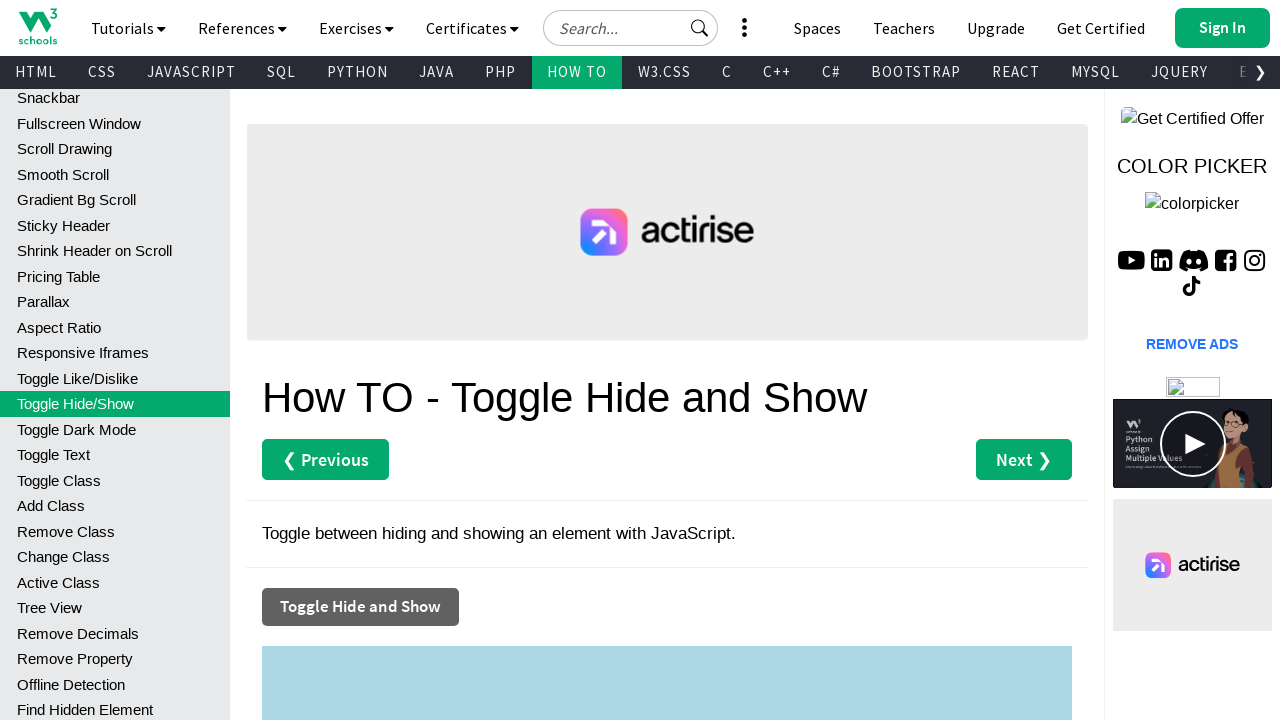

Located the demo div element with id 'myDIV'
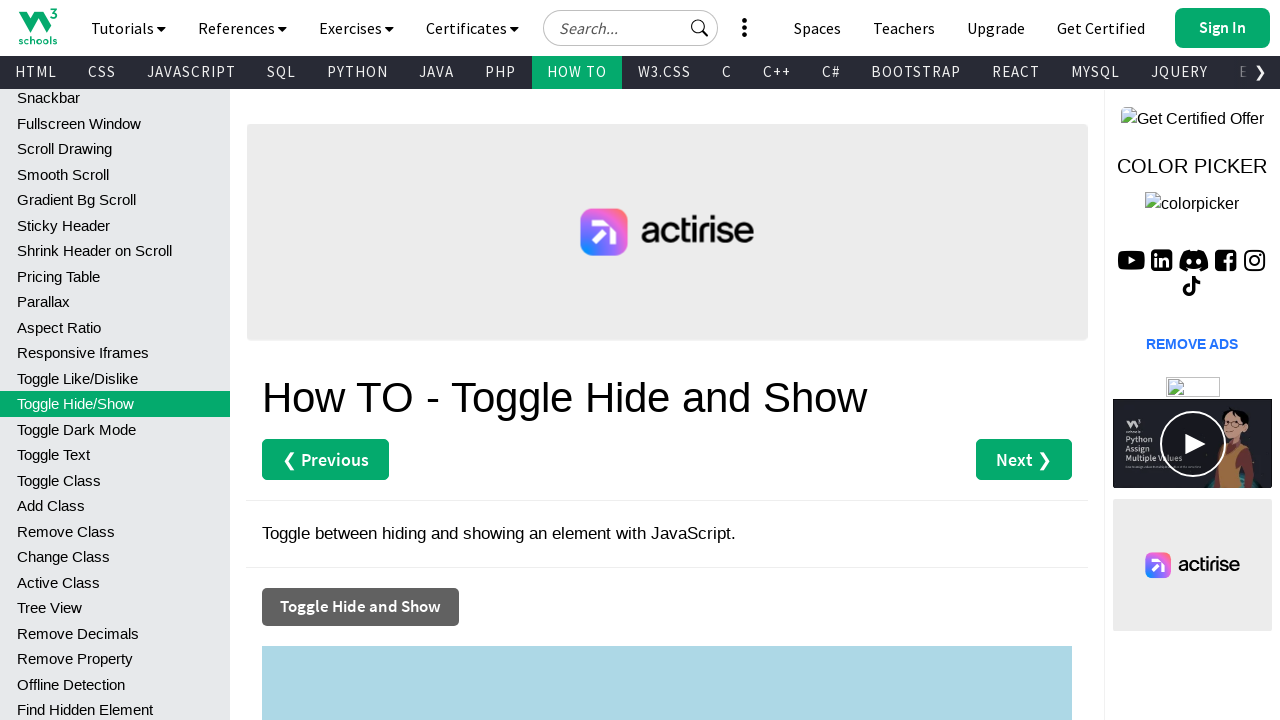

Checked initial visibility of demo div: True
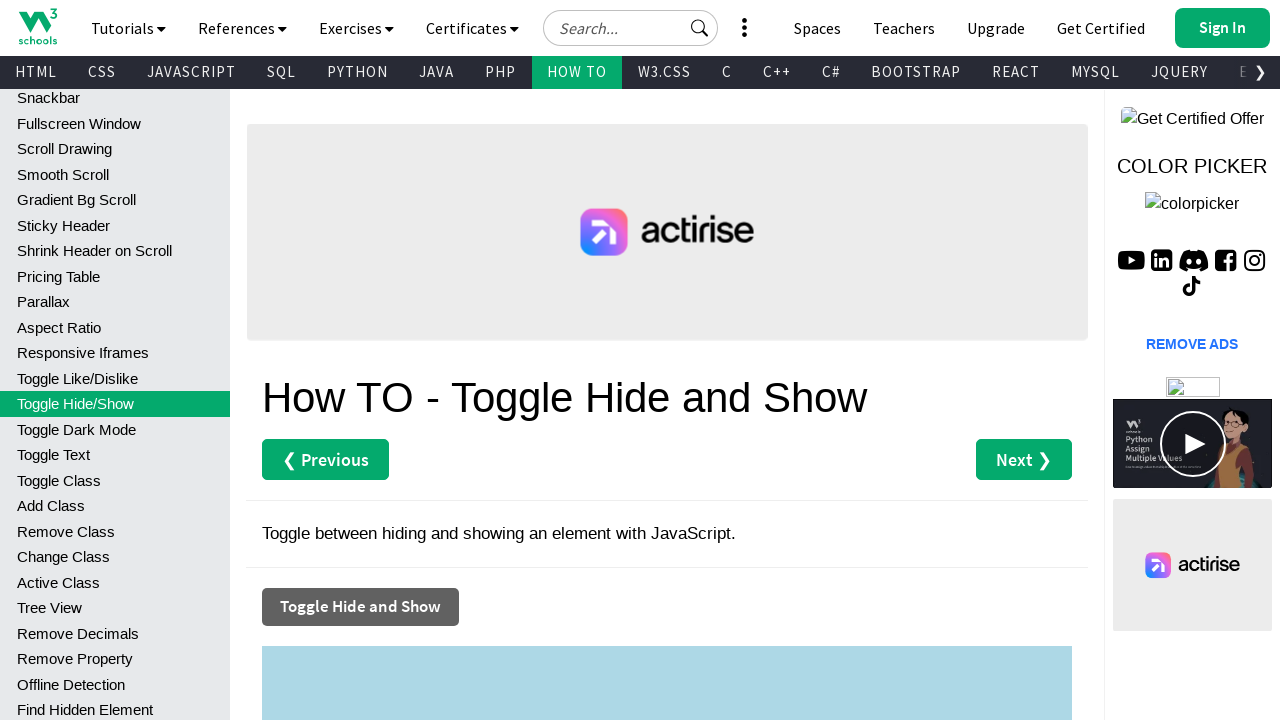

Clicked the toggle button to change element visibility at (360, 607) on .w3-hover-black
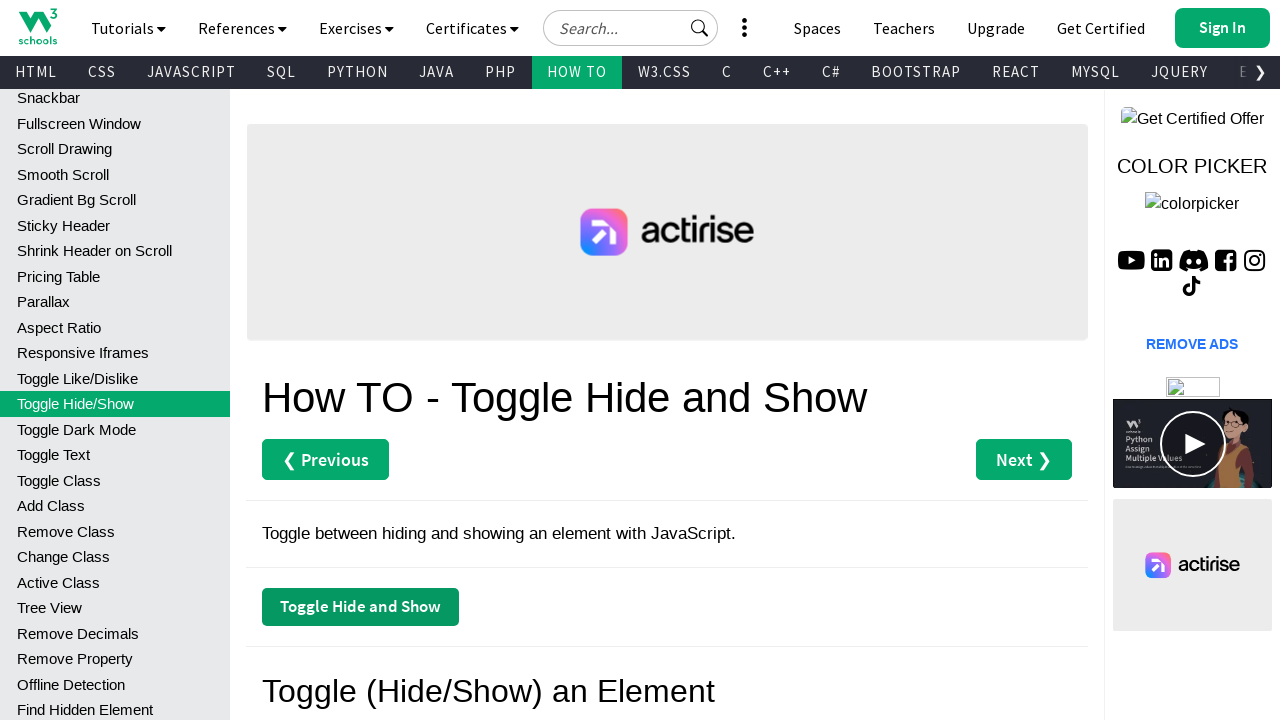

Checked visibility of demo div after toggle: False
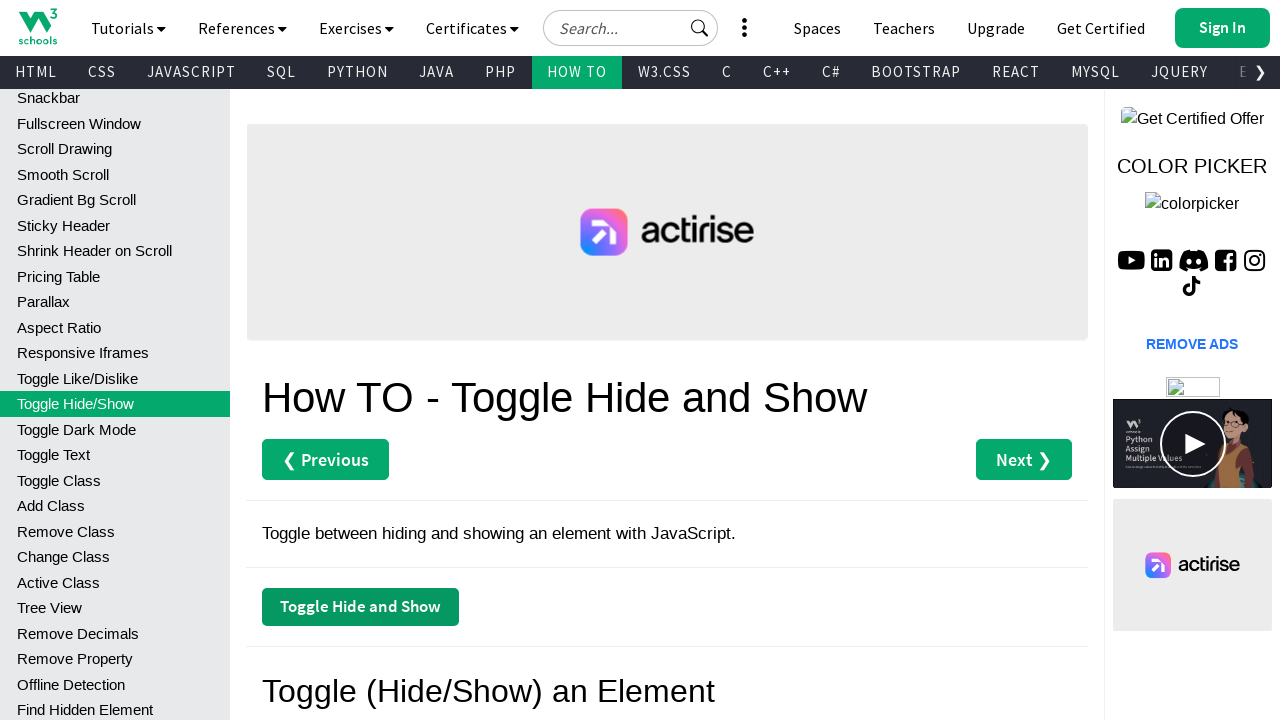

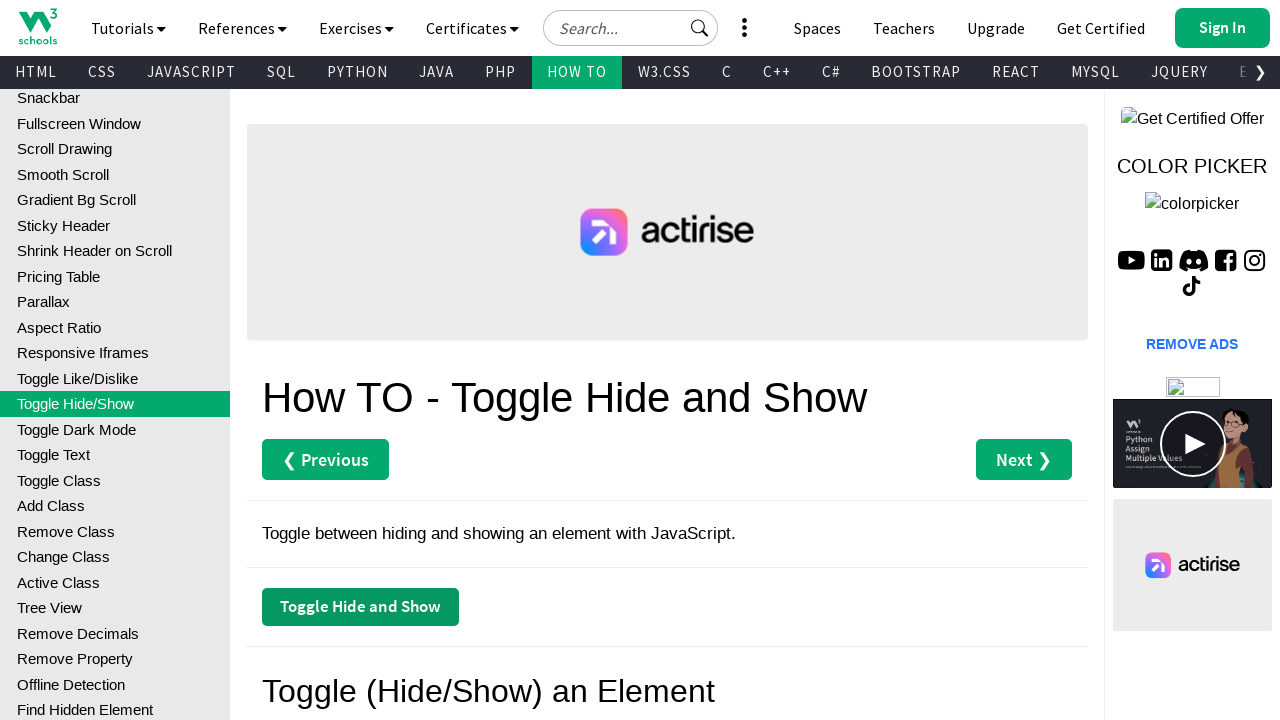